Tests multi-browser compatibility by navigating to a webpage and taking screenshots at various desktop and mobile resolutions

Starting URL: https://www.getcalley.com/how-calley-auto-dialer-app-works

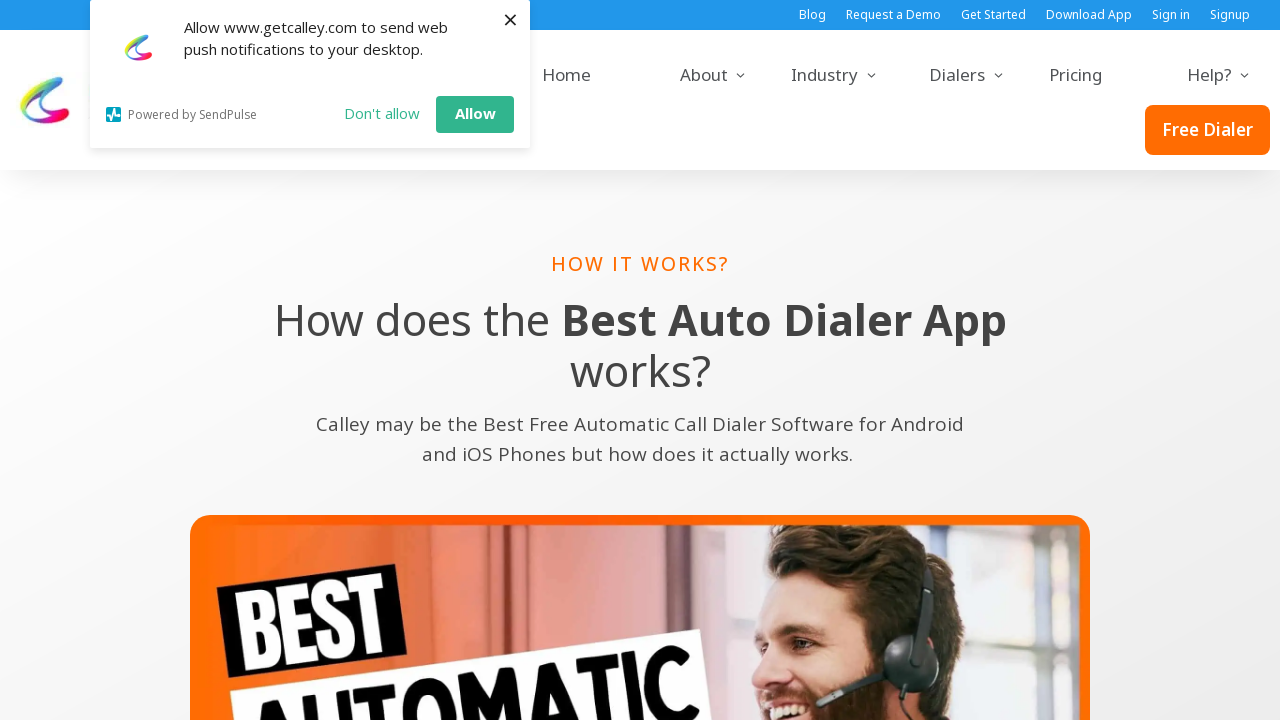

Set viewport to desktop resolution 1920x1080
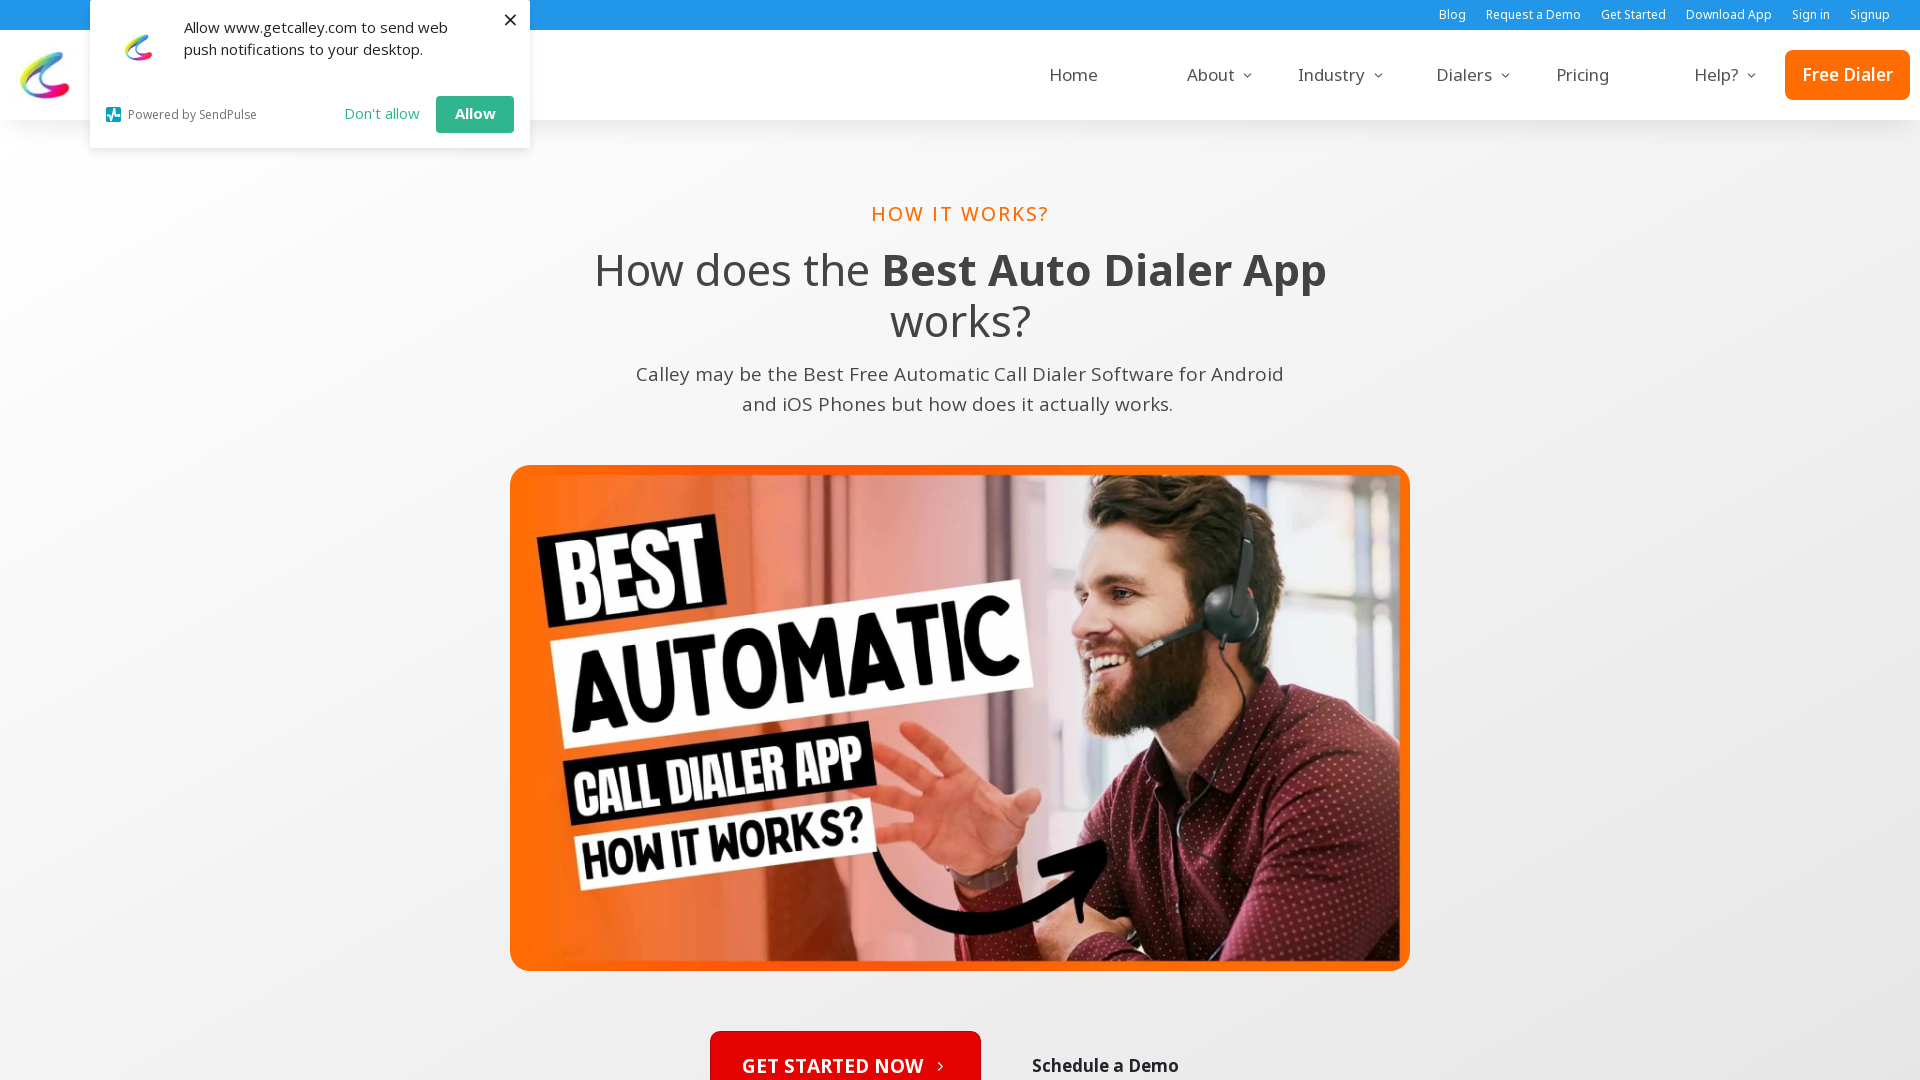

Waited for page to adjust to 1920x1080 viewport
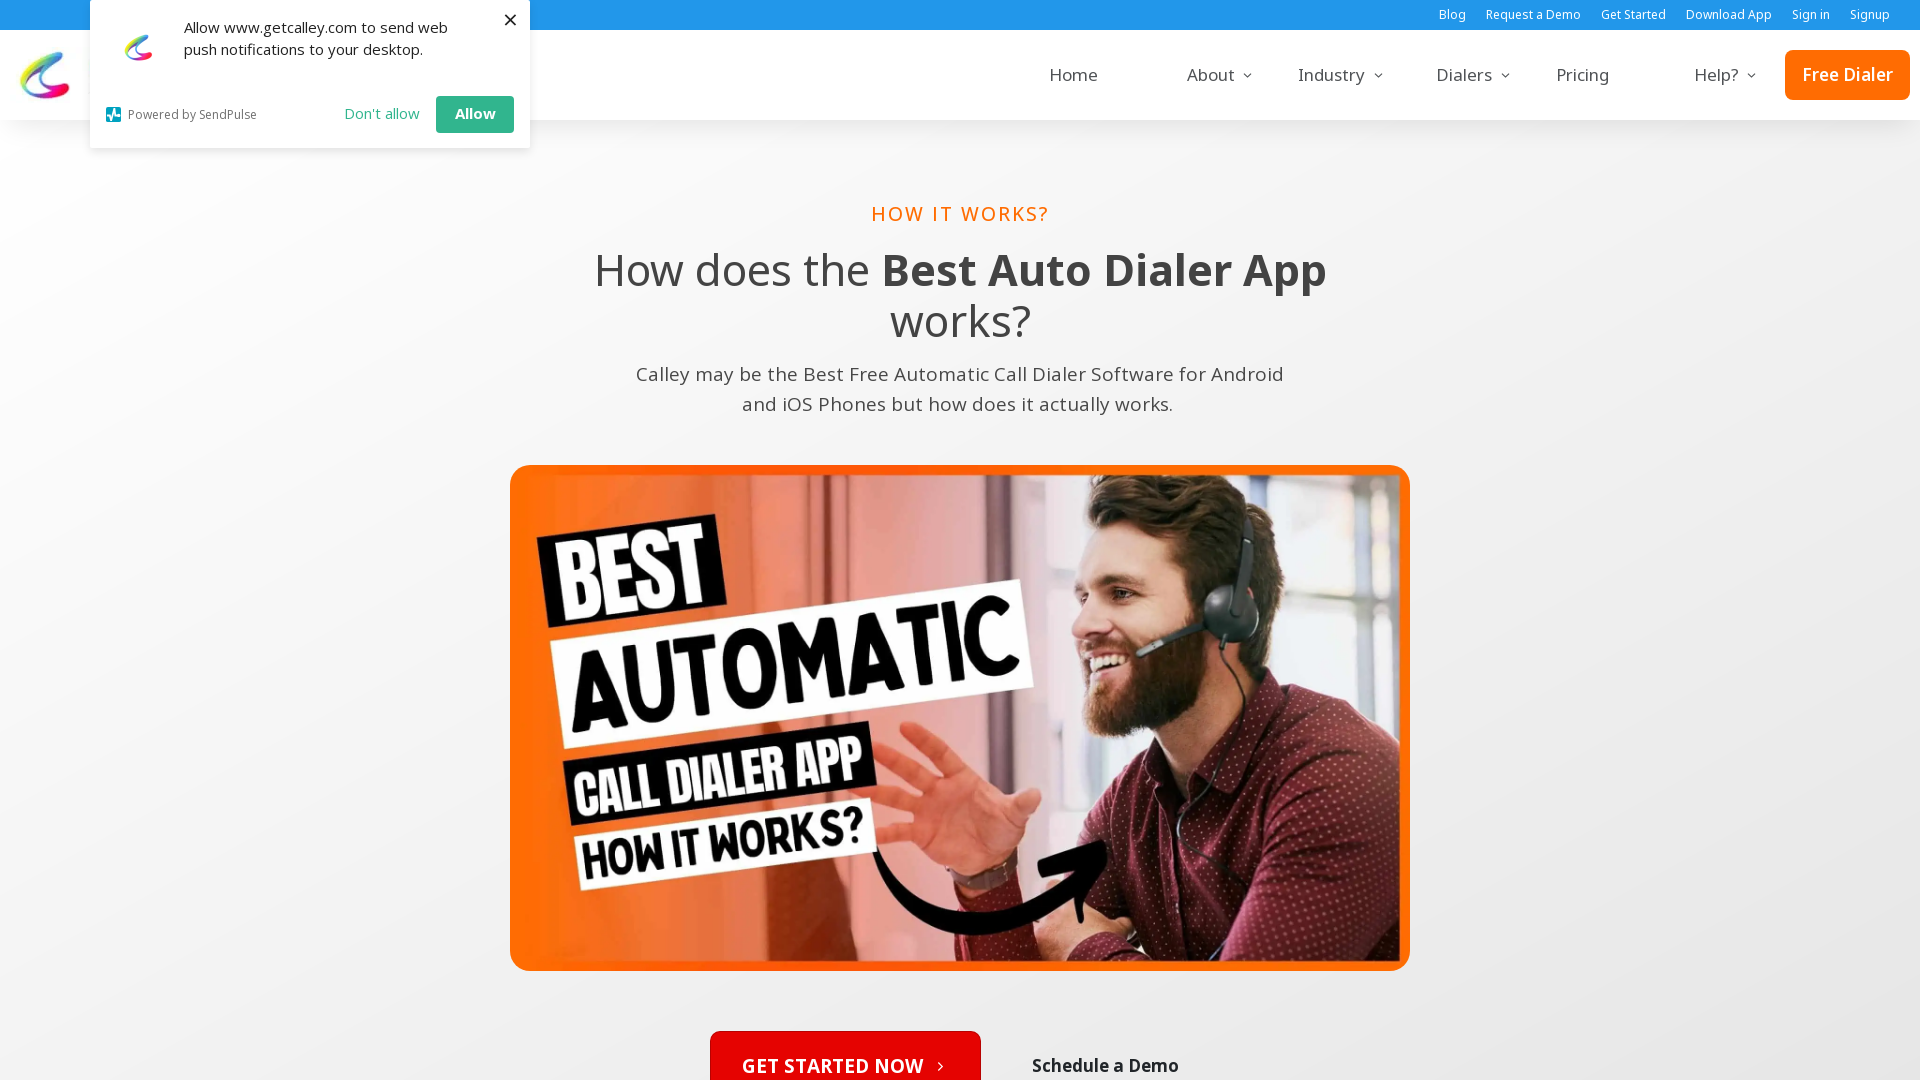

Set viewport to desktop resolution 1366x768
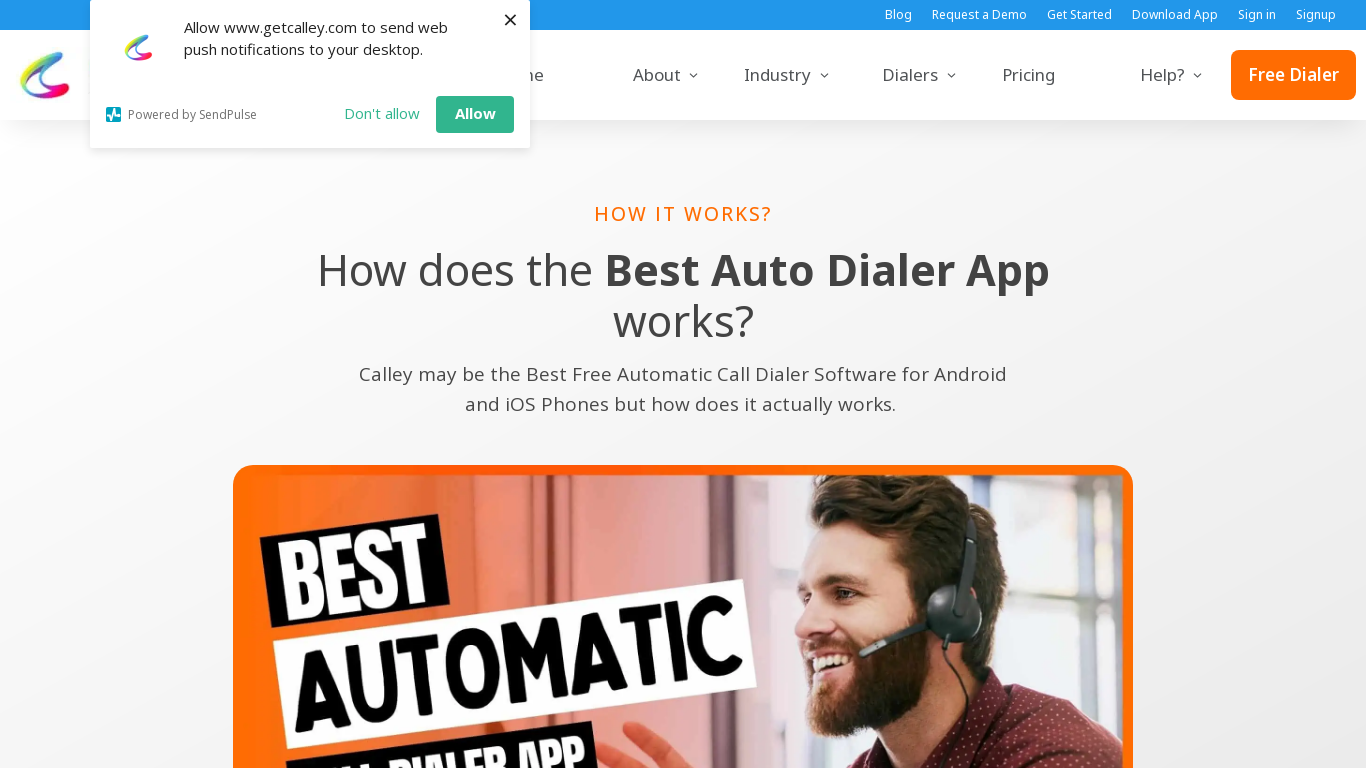

Waited for page to adjust to 1366x768 viewport
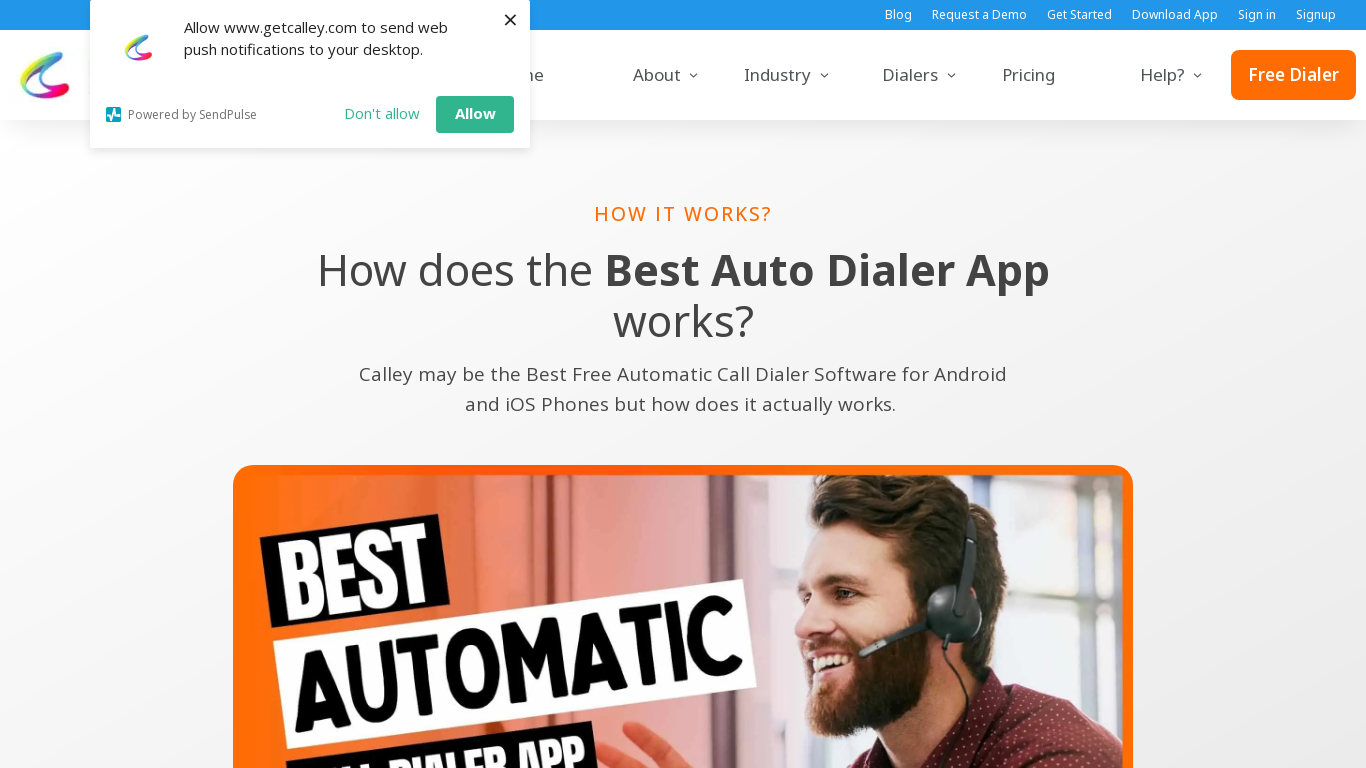

Set viewport to desktop resolution 1536x864
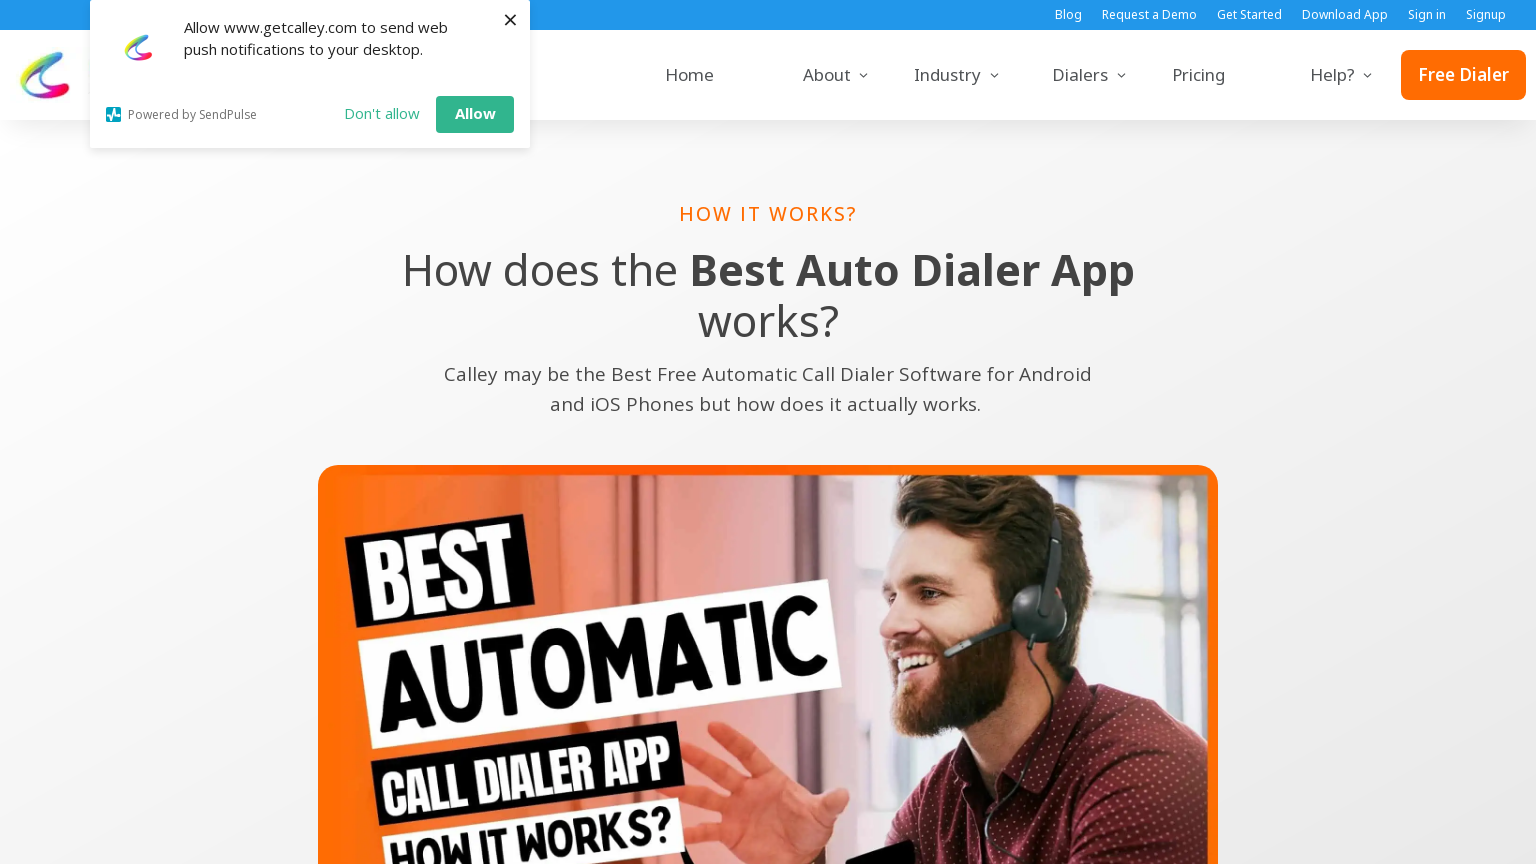

Waited for page to adjust to 1536x864 viewport
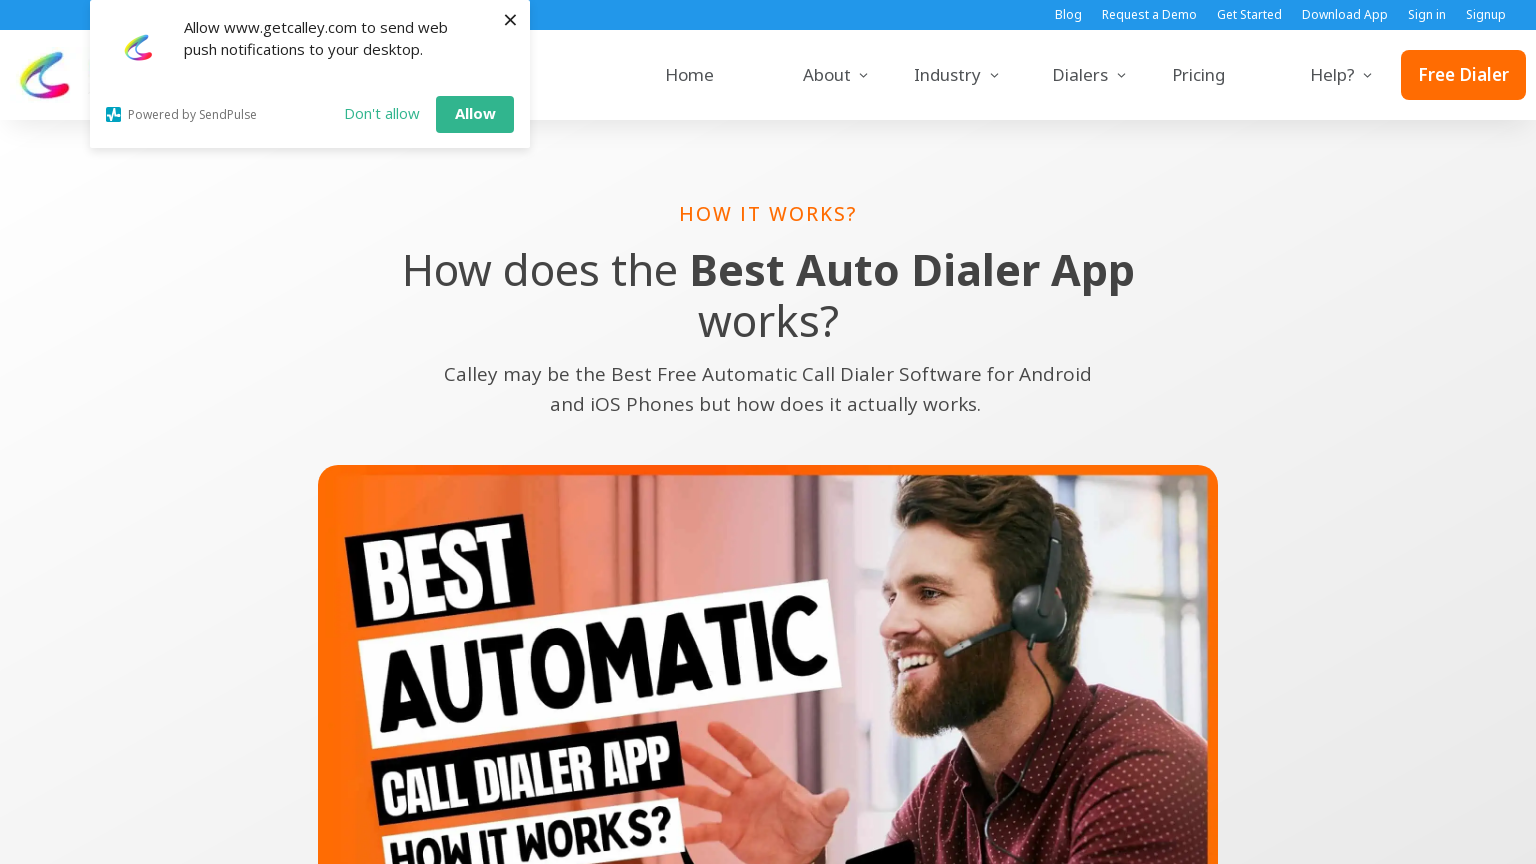

Set viewport to mobile resolution 360x640
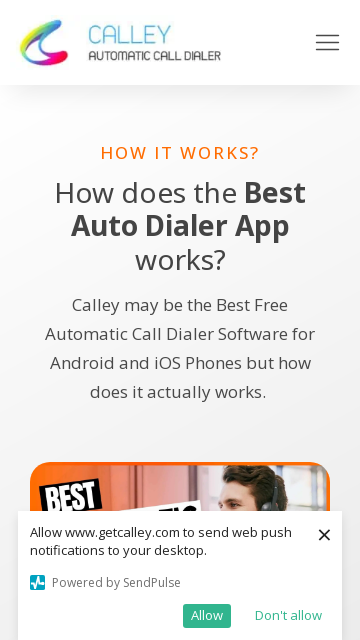

Waited for page to adjust to 360x640 viewport
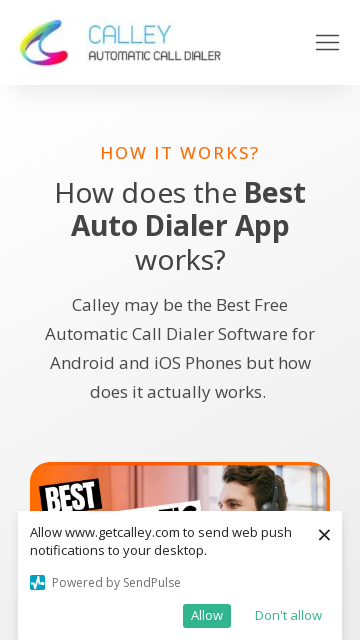

Set viewport to mobile resolution 414x896
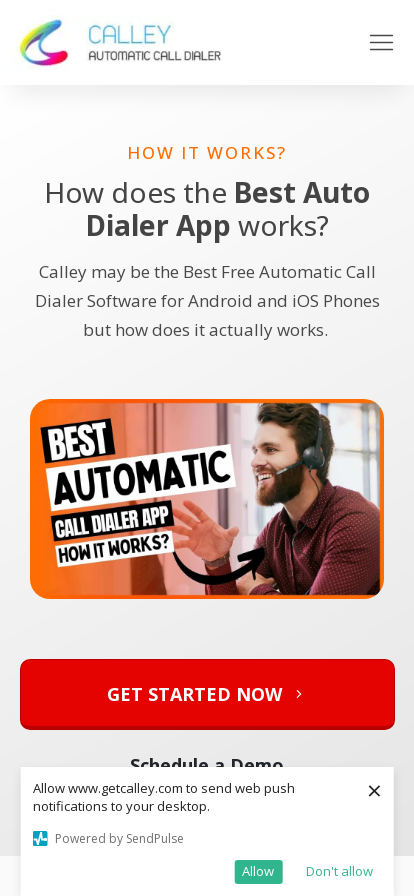

Waited for page to adjust to 414x896 viewport
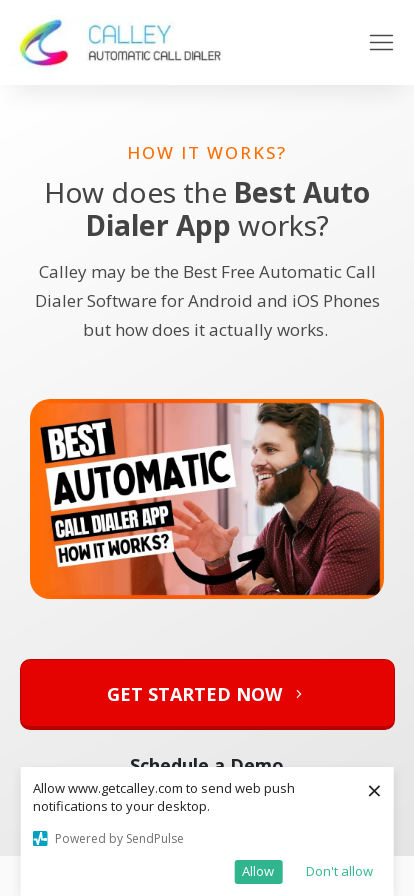

Set viewport to mobile resolution 375x667
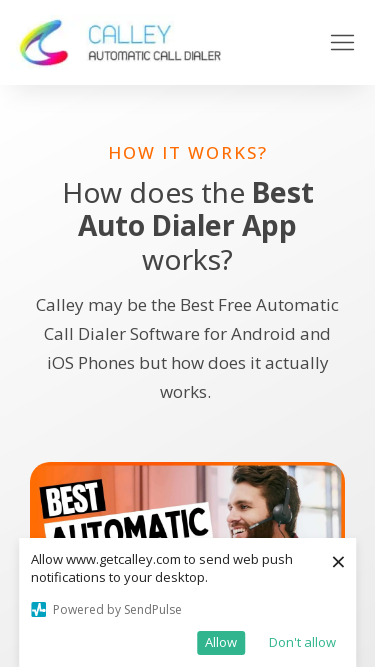

Waited for page to adjust to 375x667 viewport
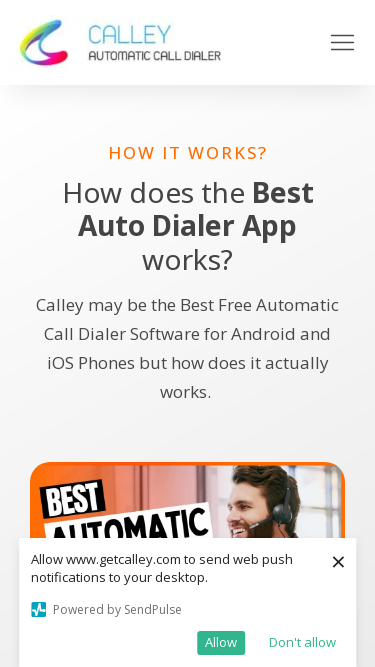

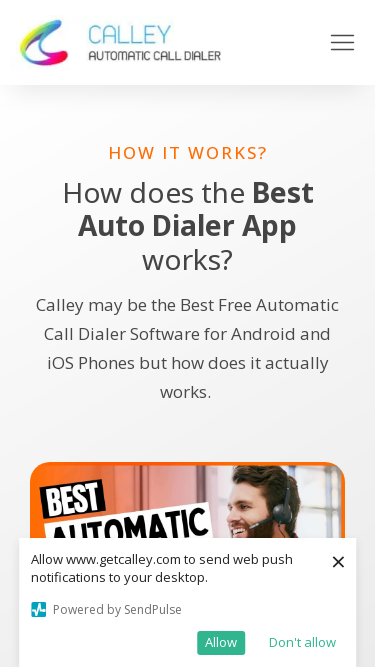